Simple navigation test that opens a Twitch channel page

Starting URL: https://www.twitch.tv/flamingo_lindo

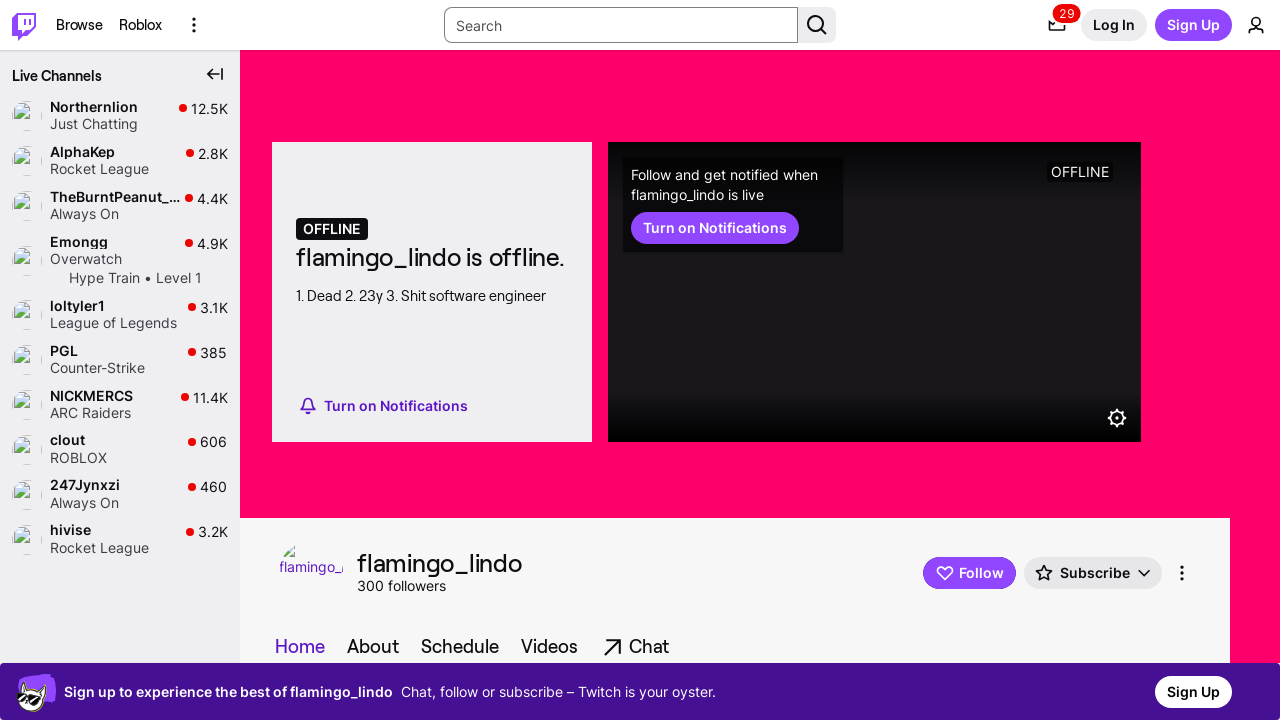

Waited 2 seconds for Twitch channel page to load
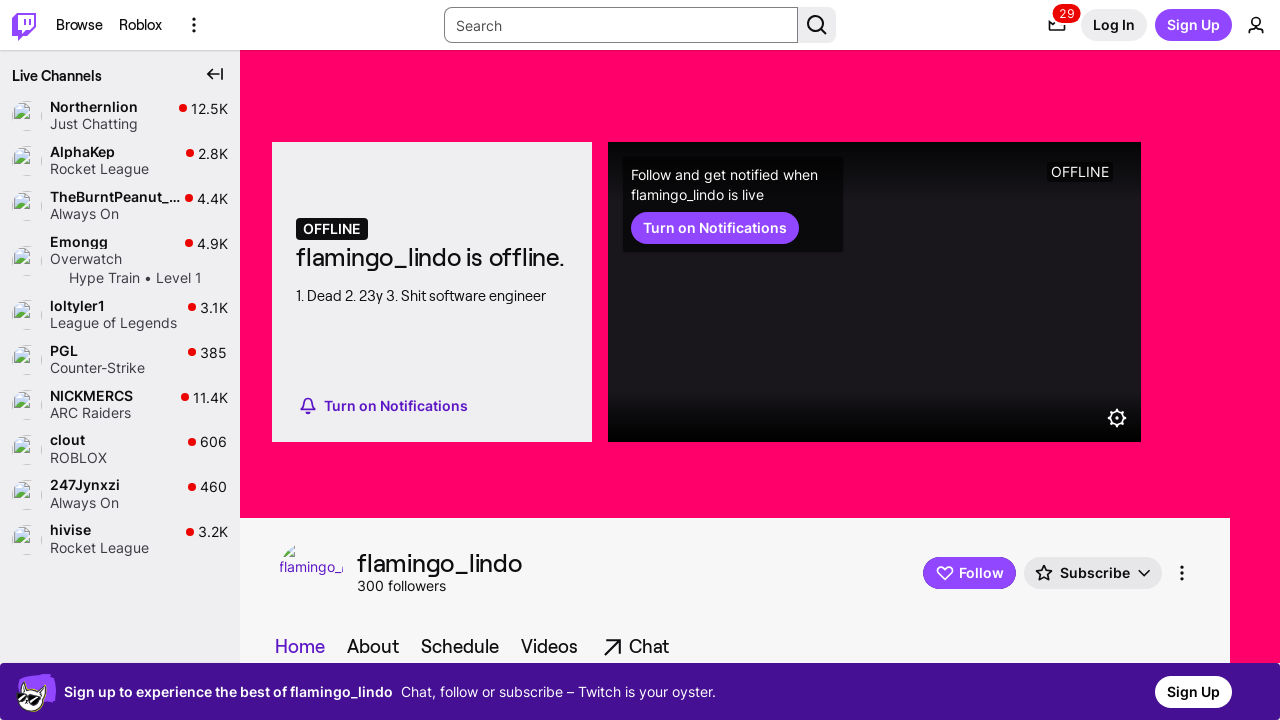

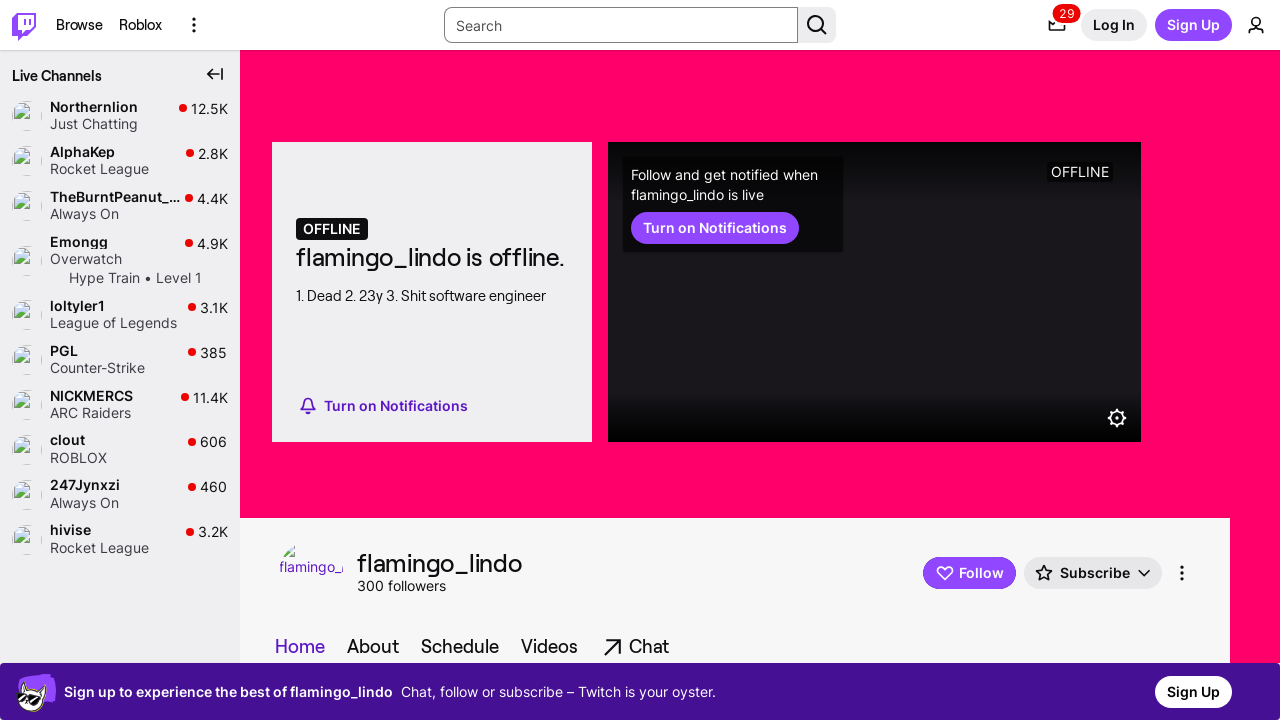